Tests checkbox functionality by clicking the first checkbox and conditionally clicking the second checkbox if it's not already selected

Starting URL: https://the-internet.herokuapp.com/checkboxes

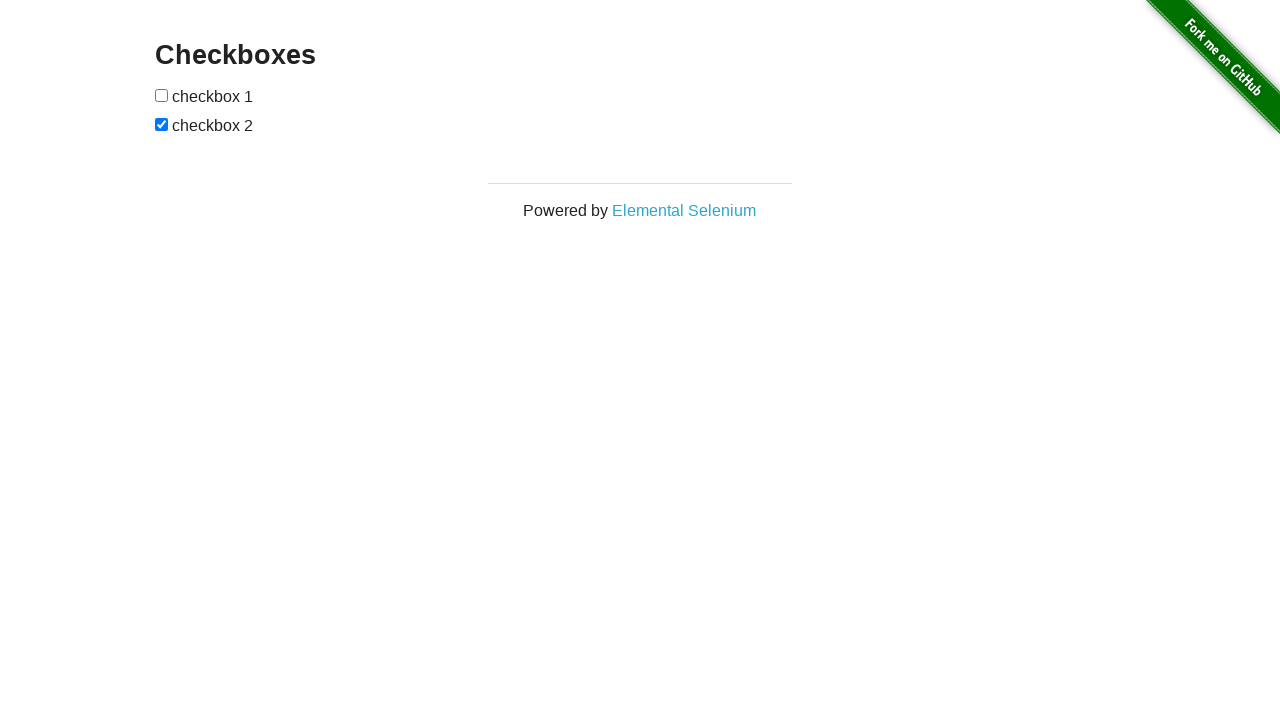

Navigated to checkboxes test page
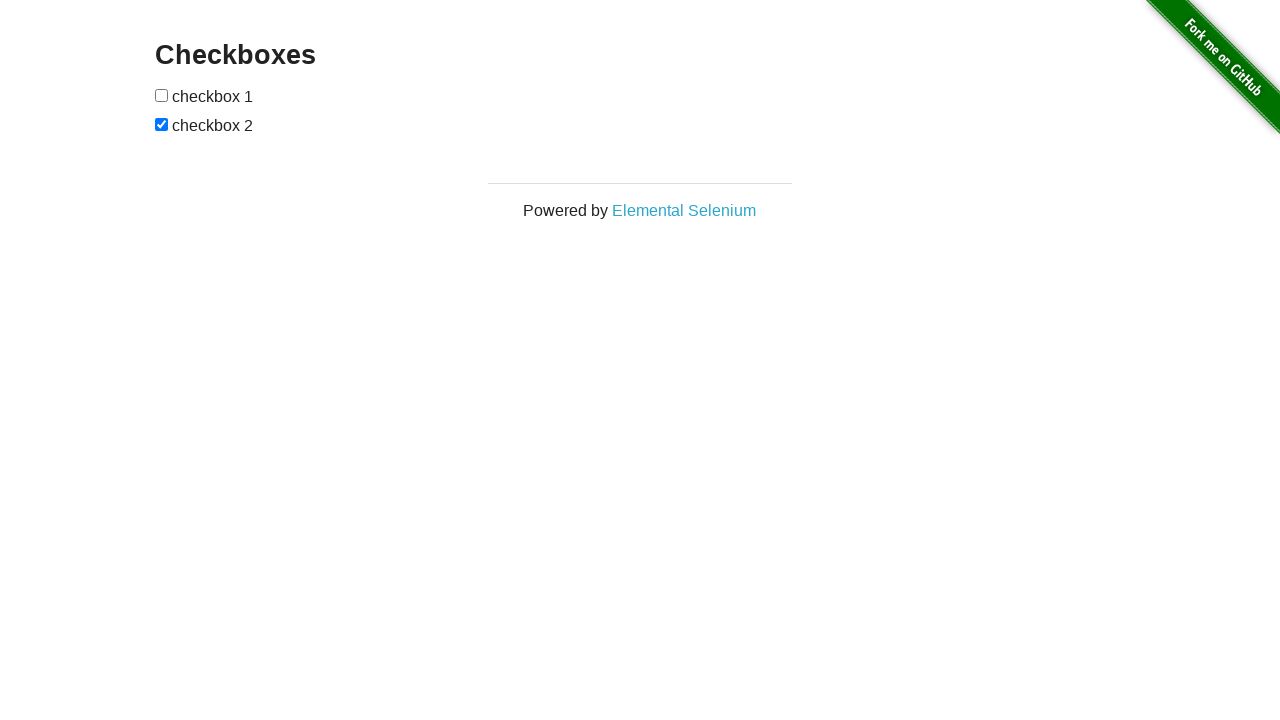

Clicked the first checkbox at (162, 95) on xpath=//input[@type='checkbox'][1]
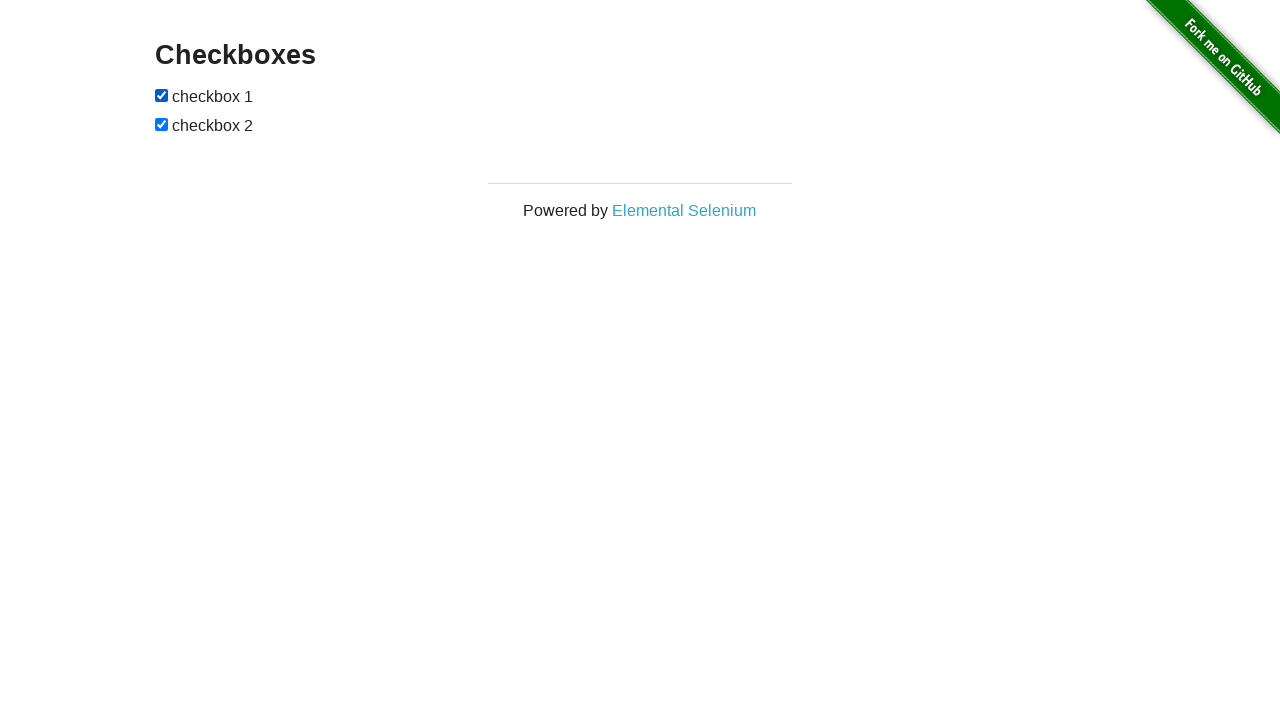

Located the second checkbox
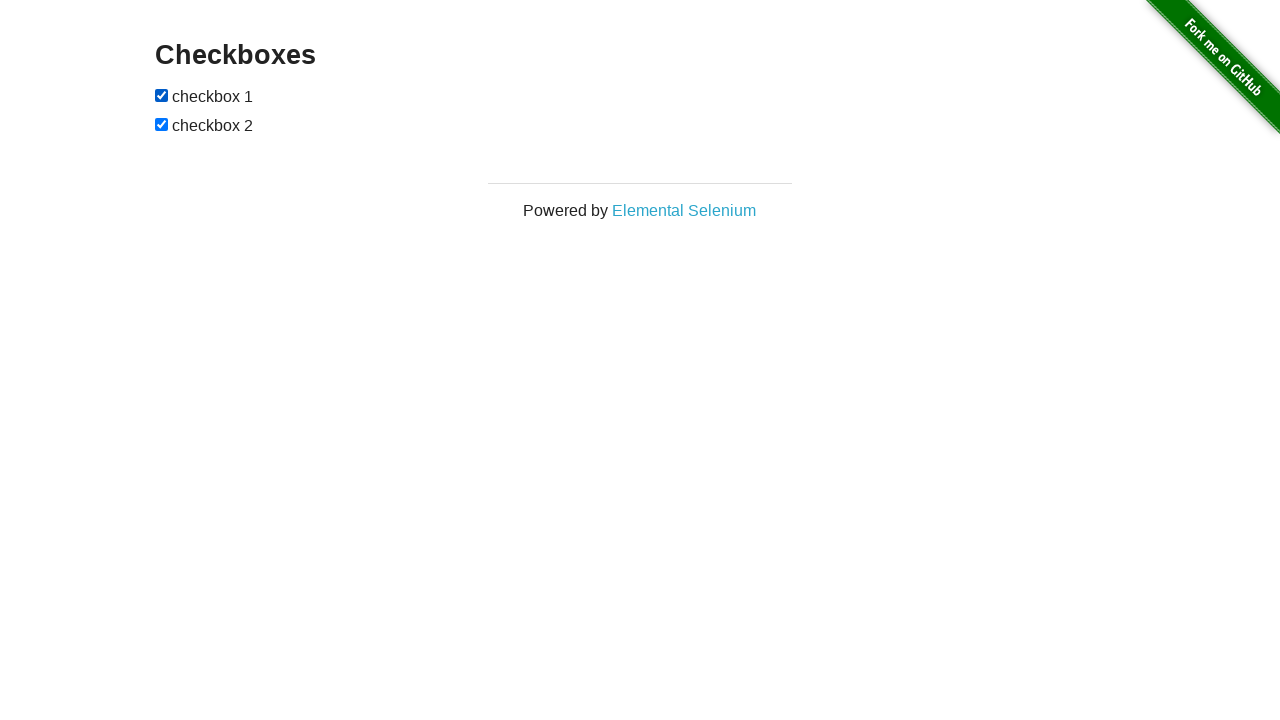

Second checkbox was already selected, no action taken
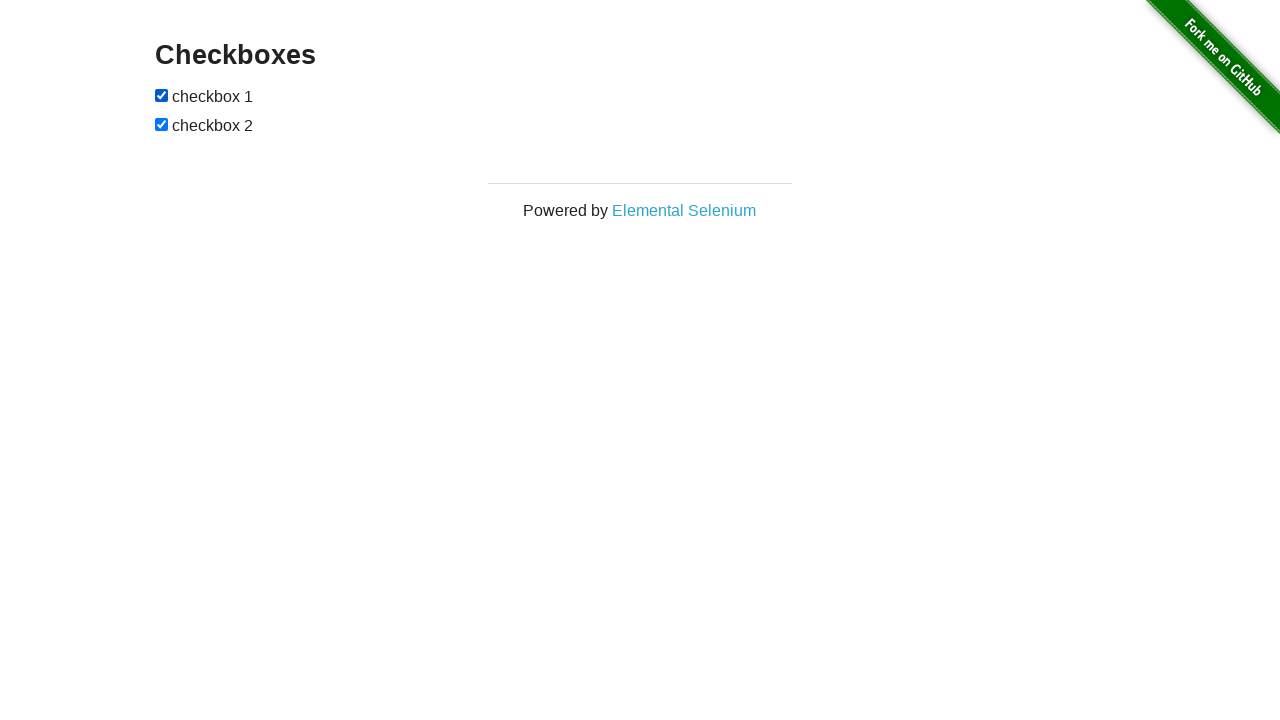

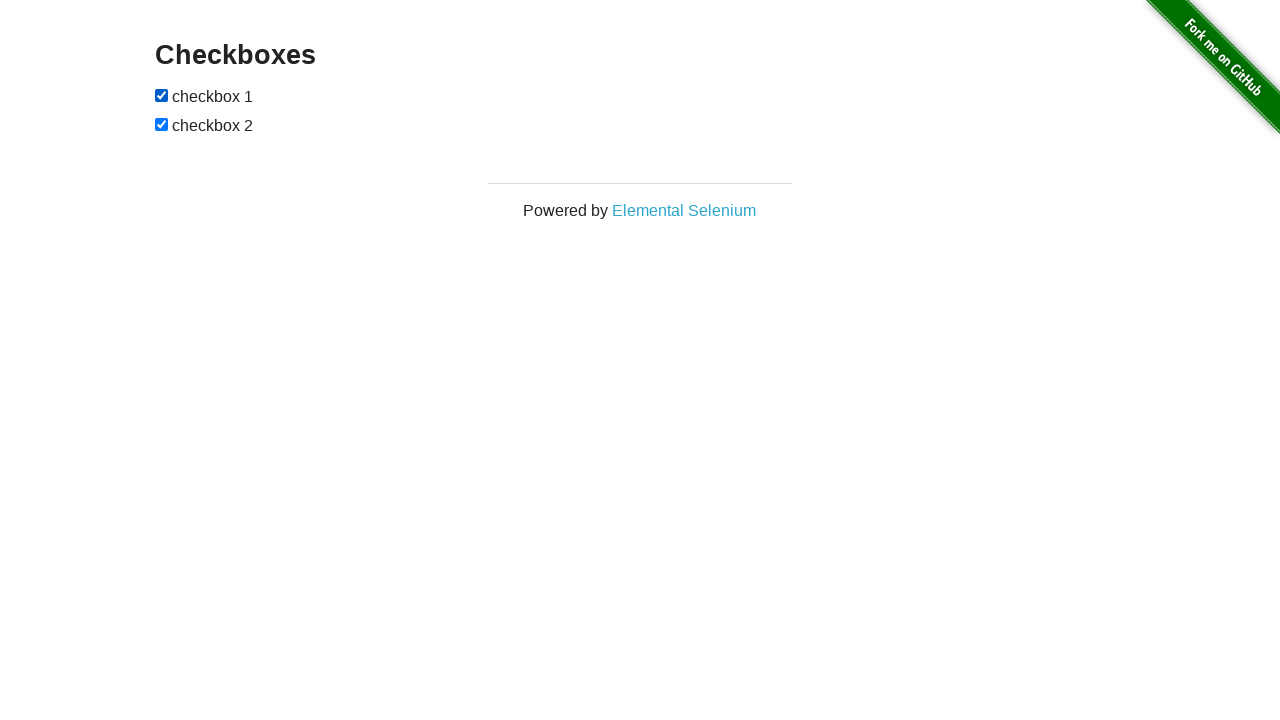